Tests multi-select dropdown functionality by selecting multiple options using different methods (by index, value, and visible text) and verifying the selections

Starting URL: https://krninformatix.com/sample.html

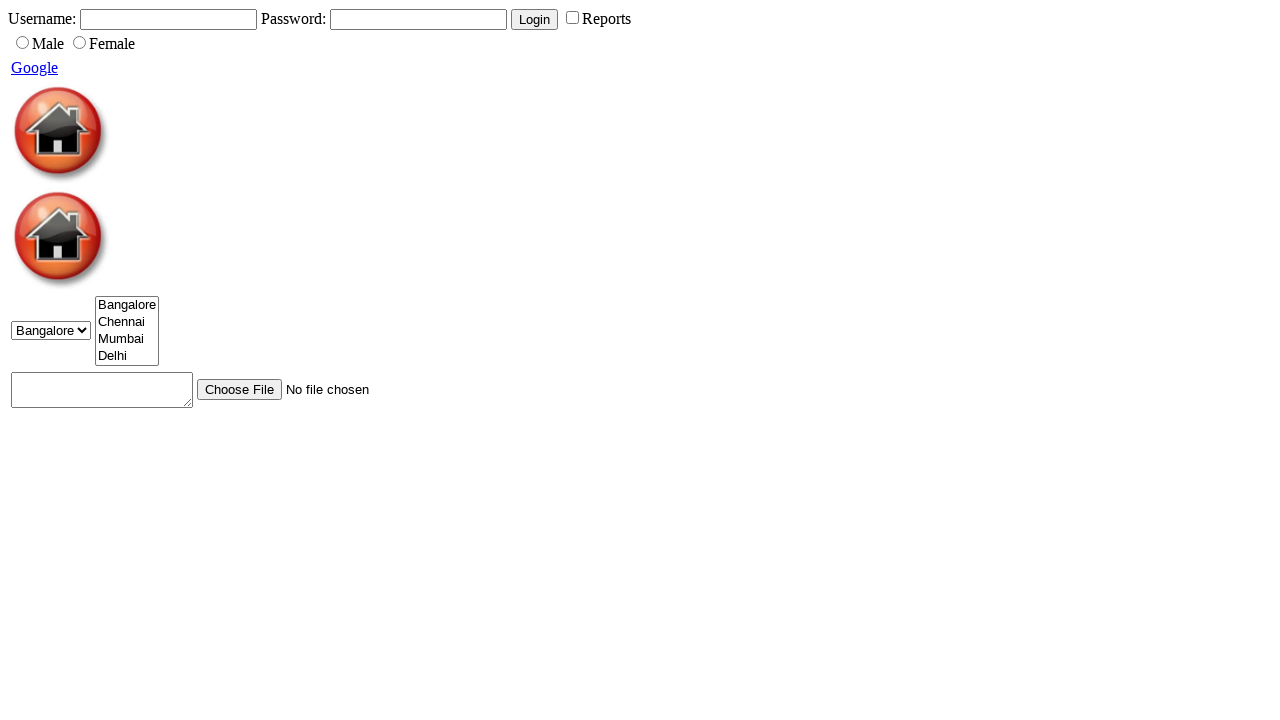

Waited for multi-select dropdown #cities to be available
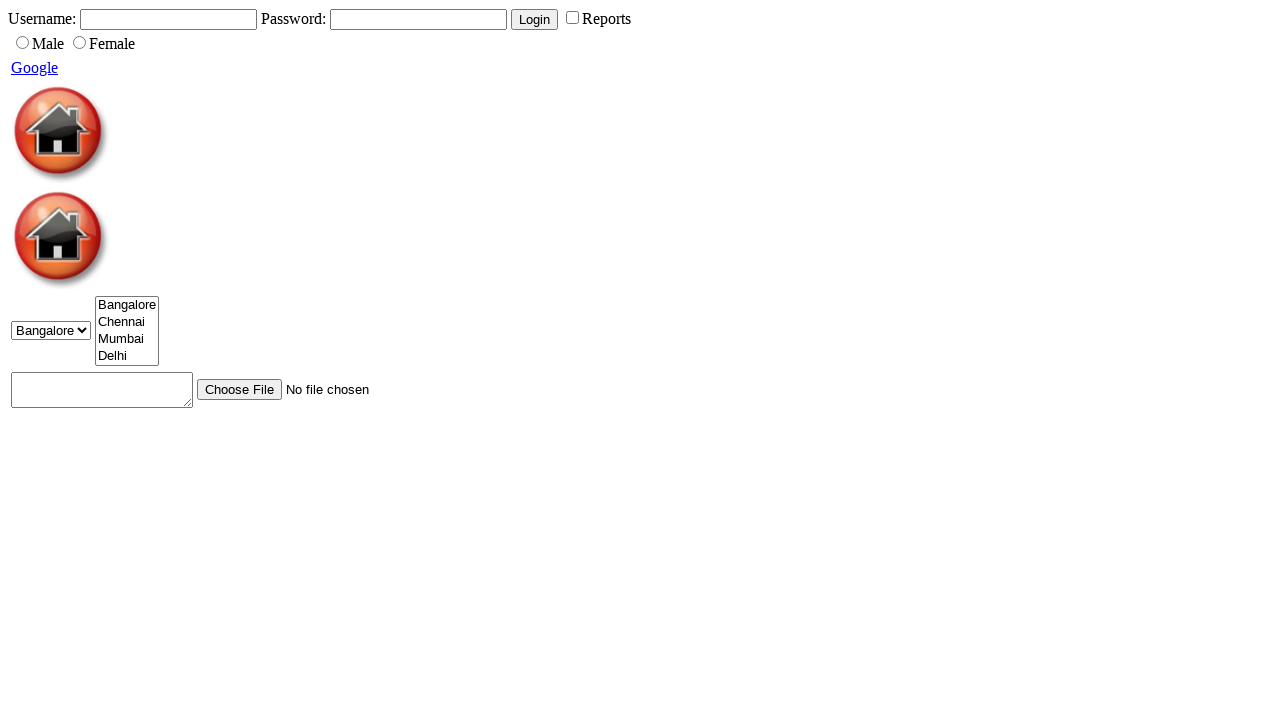

Selected option at index 1 (2nd option) in multi-select dropdown on #cities
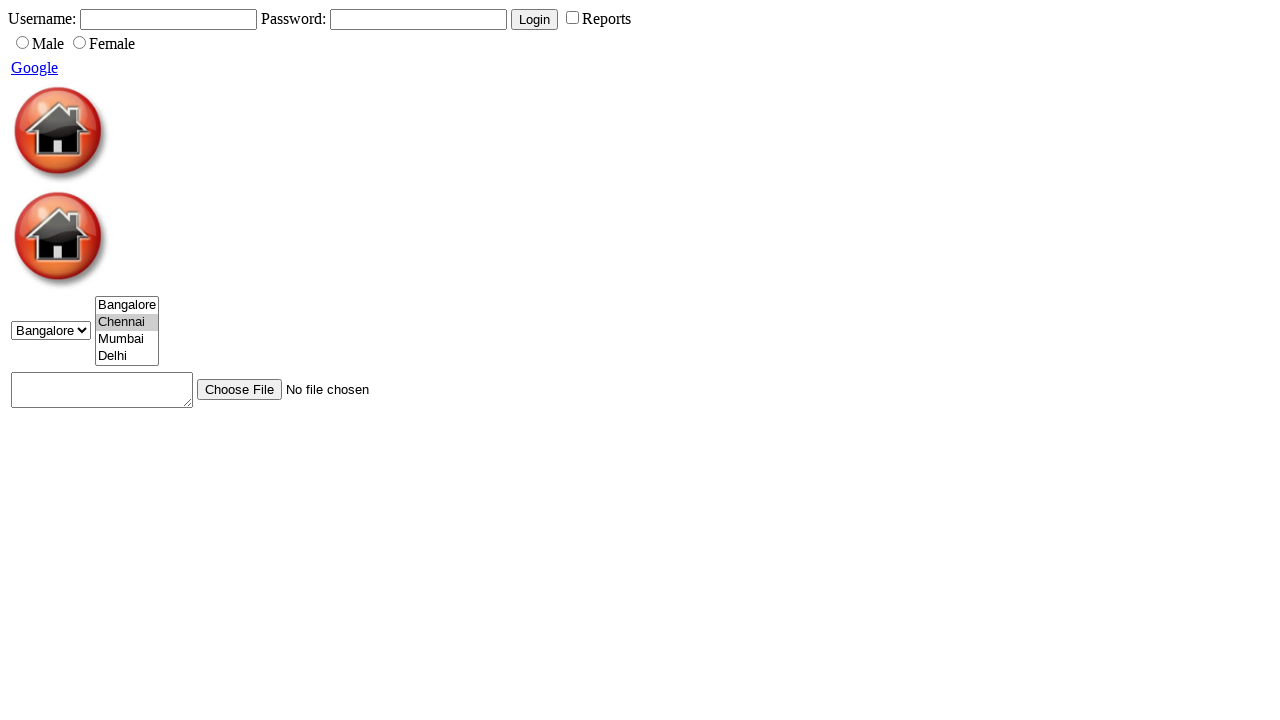

Selected option with value '1' in multi-select dropdown on #cities
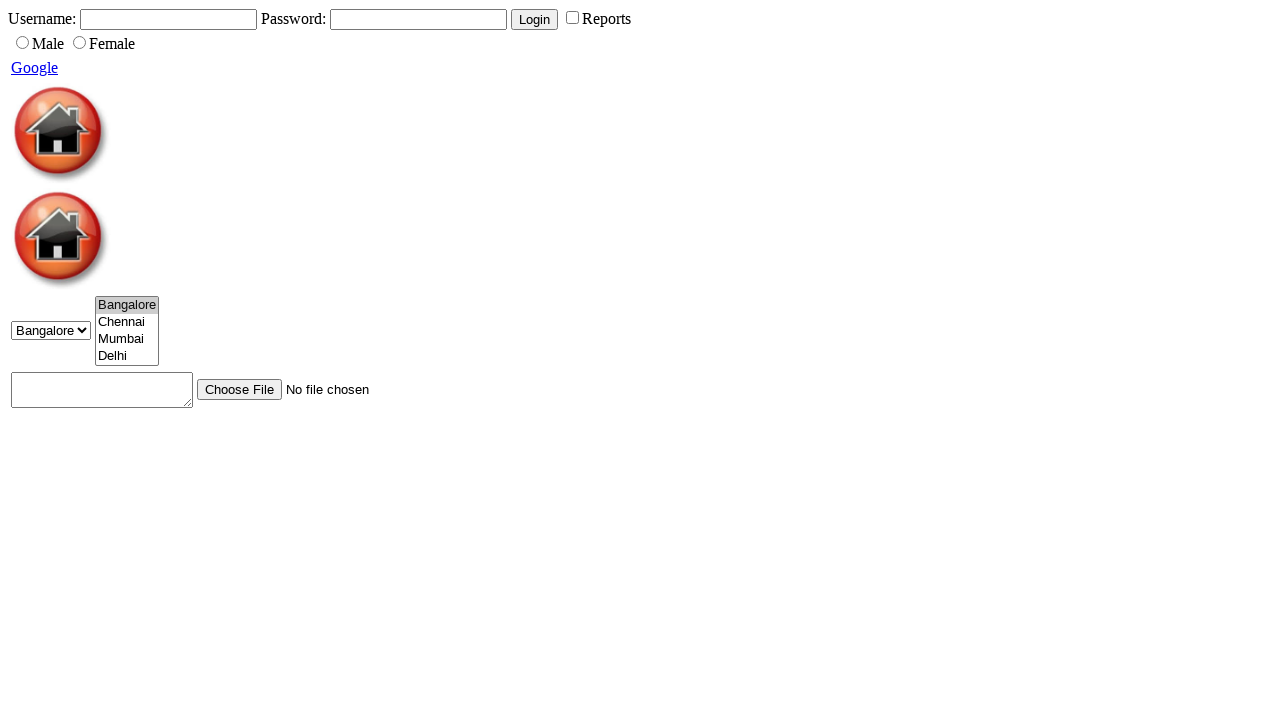

Selected option with visible text 'Delhi' in multi-select dropdown on #cities
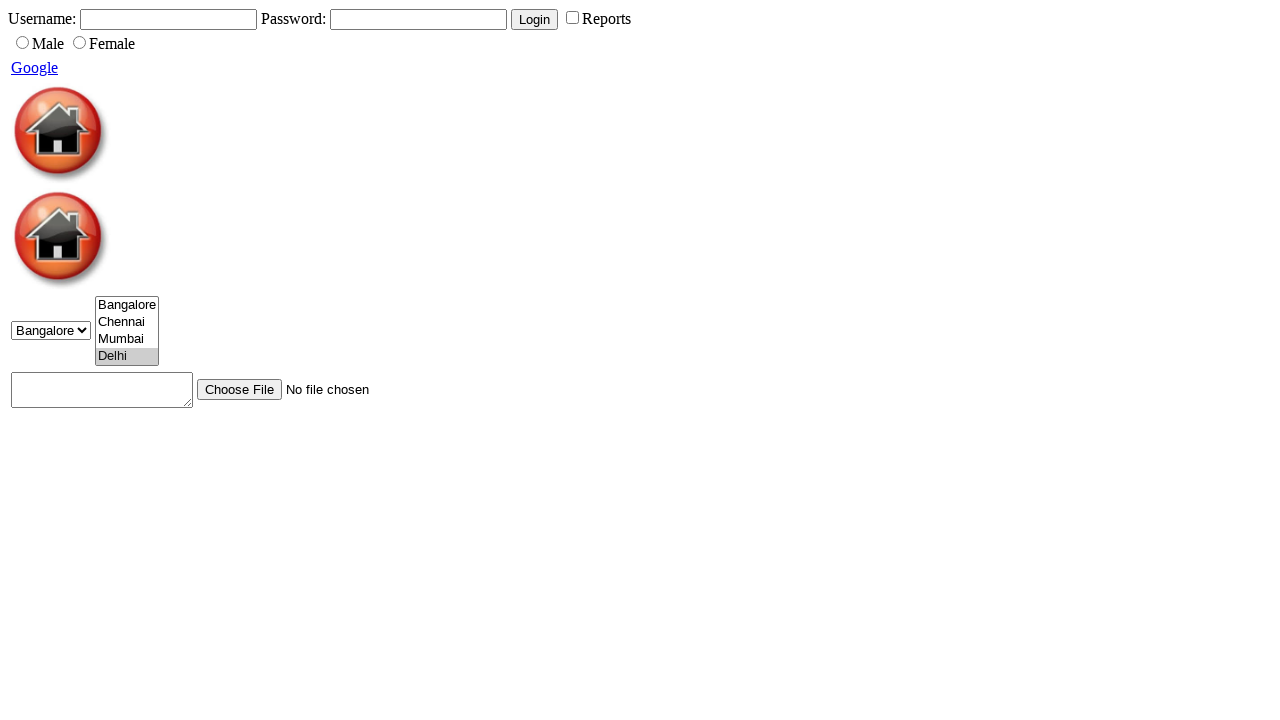

Retrieved all checked options from multi-select dropdown
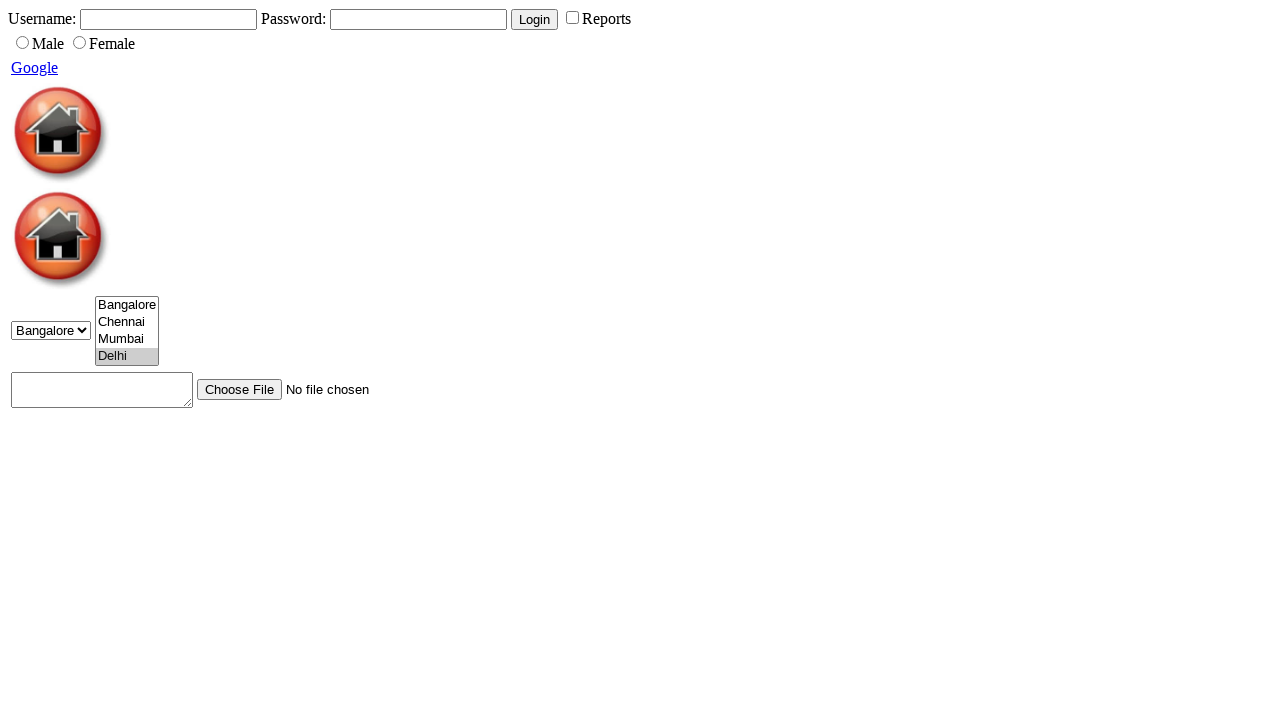

Printed selected option text: Delhi
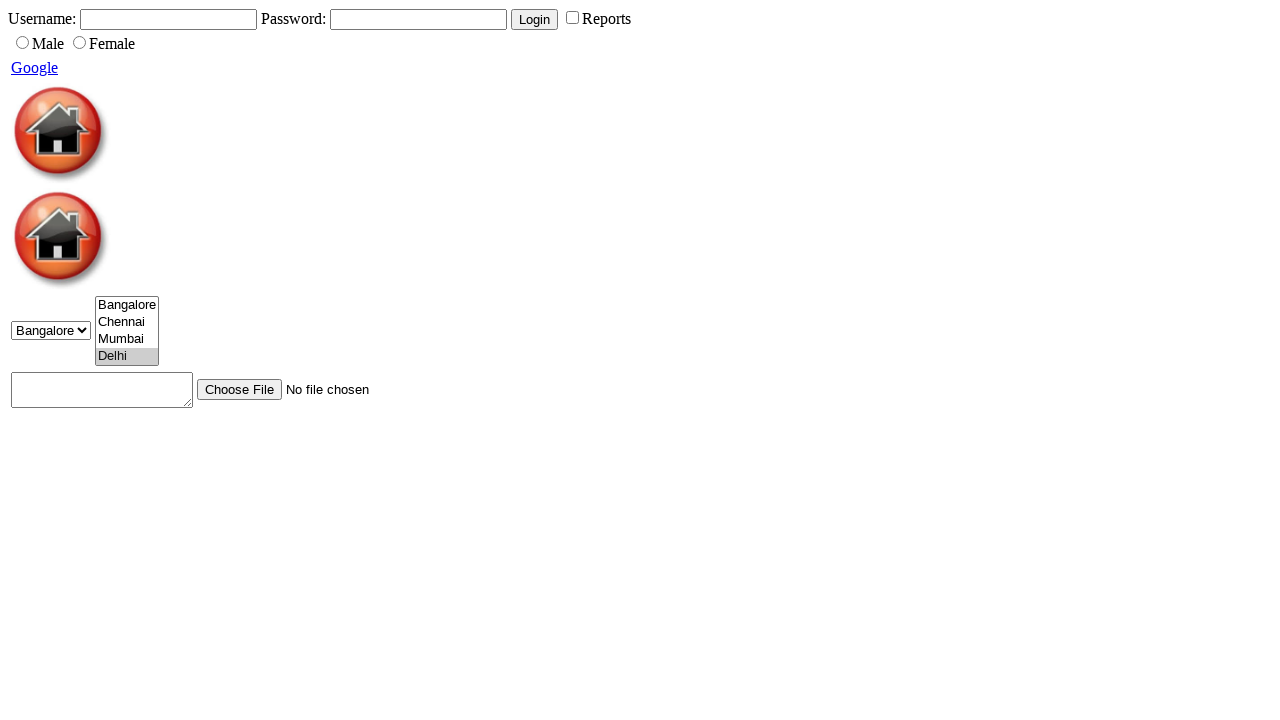

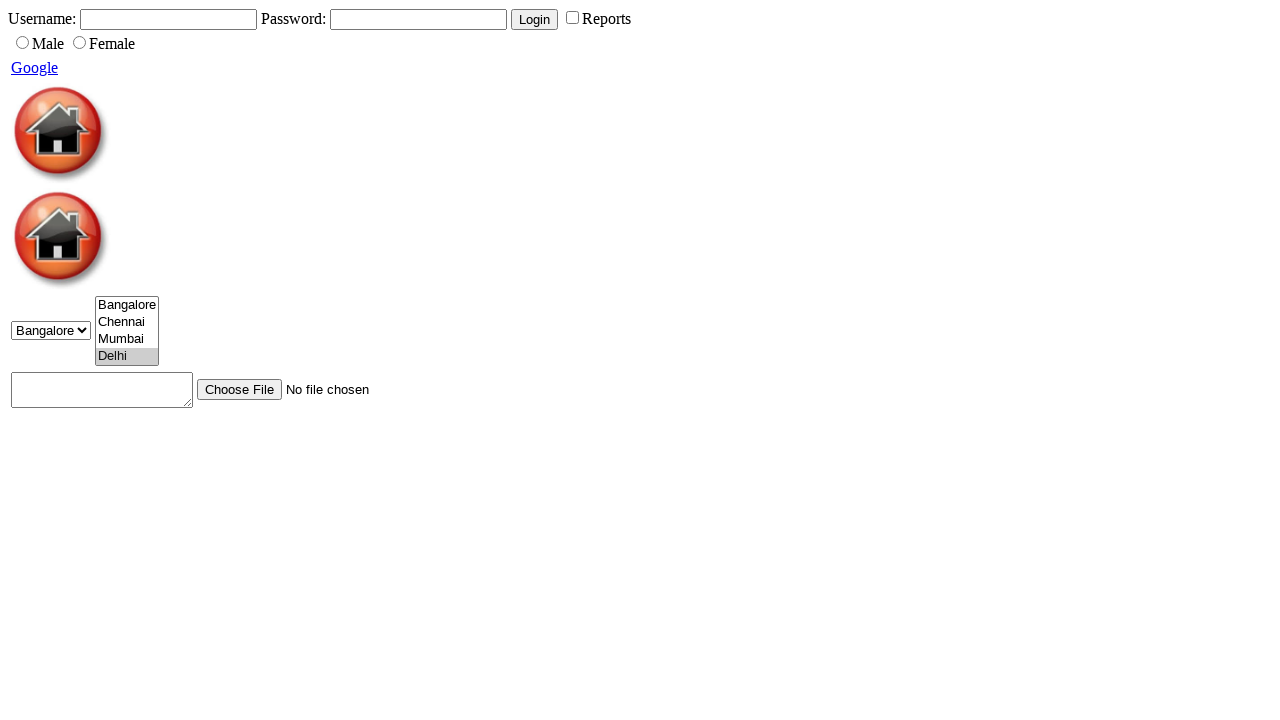